Tests modal window functionality by waiting for a modal to appear and then closing it

Starting URL: https://the-internet.herokuapp.com/entry_ad

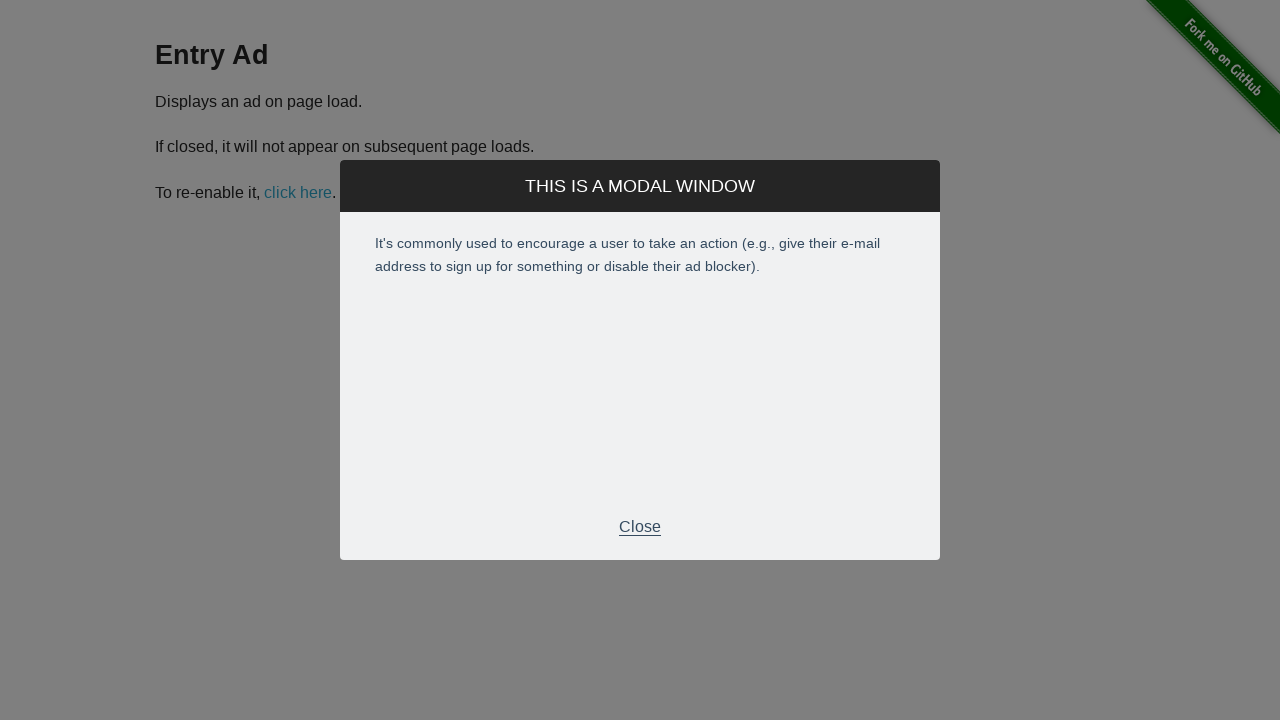

Modal window appeared and became visible
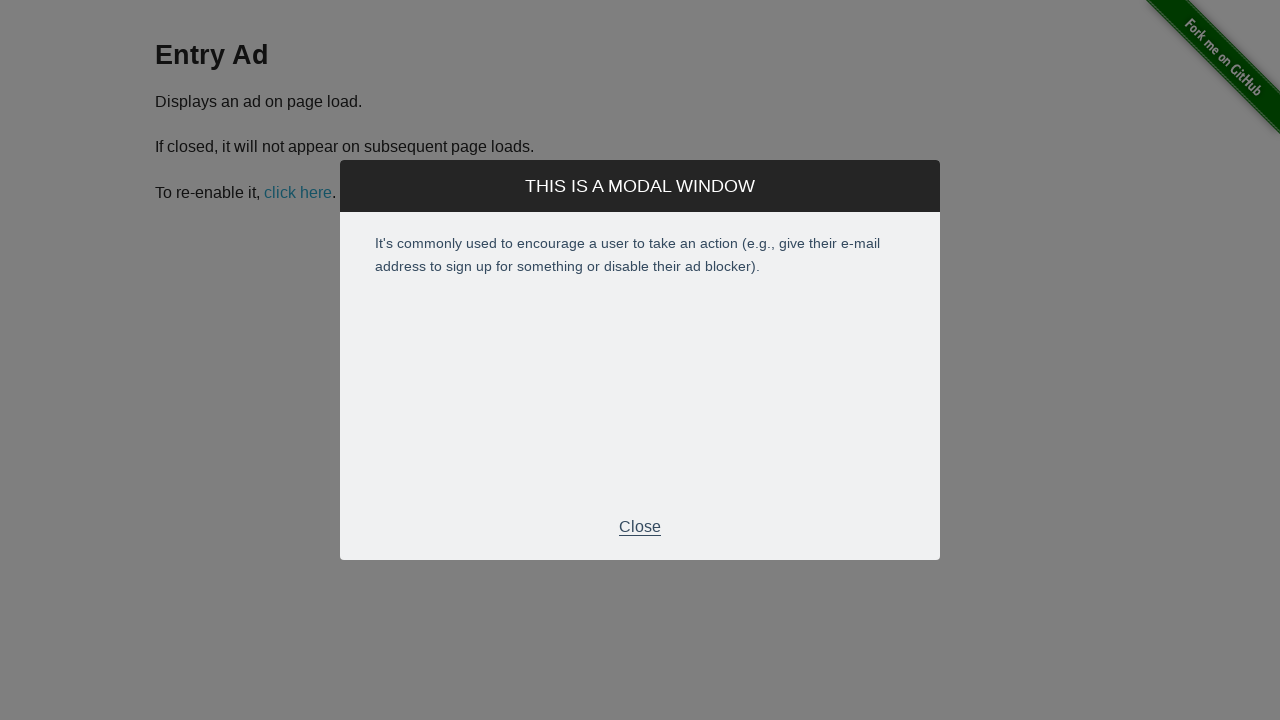

Clicked Close button to dismiss the modal at (640, 527) on xpath=//p[normalize-space()='Close']
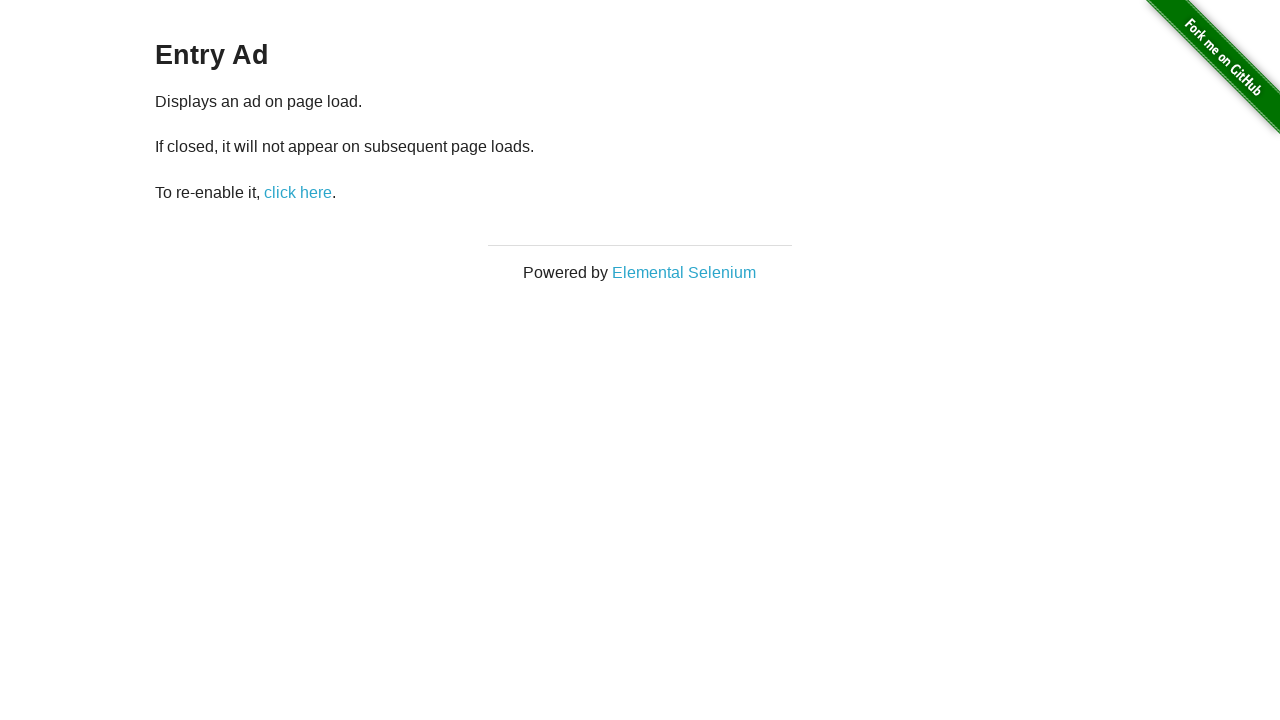

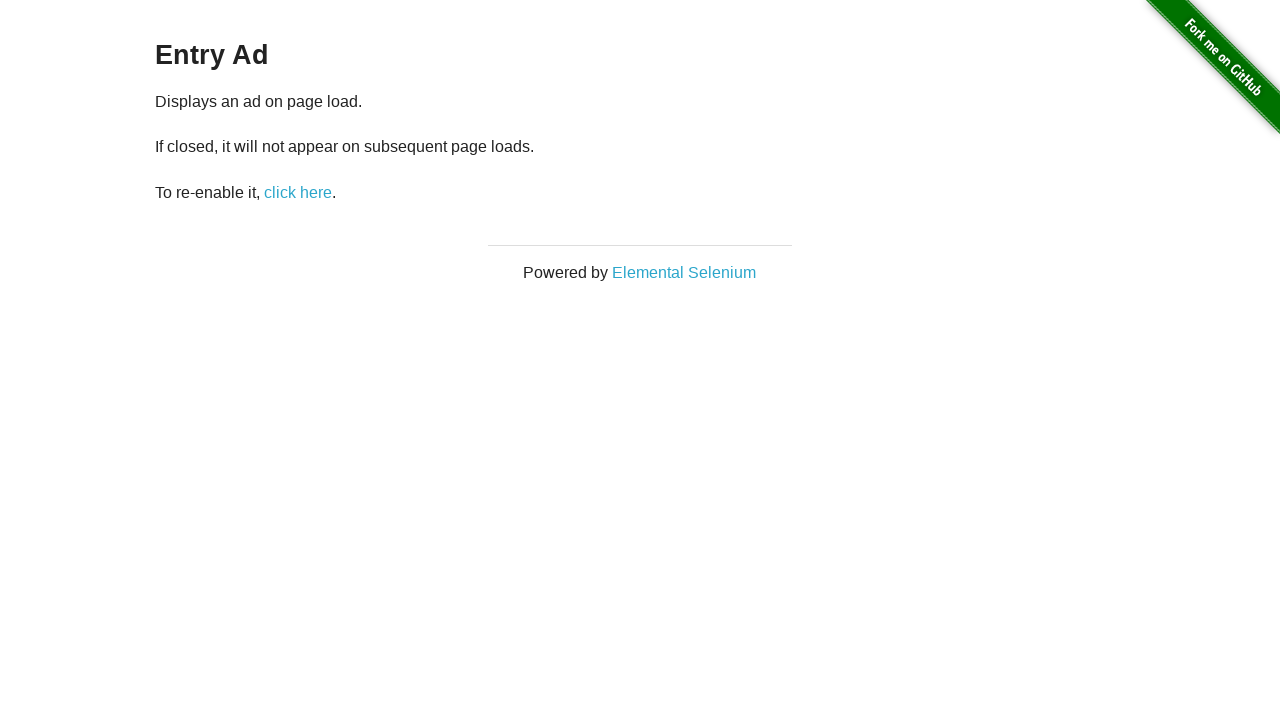